Tests the cryptocurrency price table on LiveCoinWatch by clicking on the 1h column header to sort data and verifying the descending order of percentage changes

Starting URL: https://www.livecoinwatch.com/

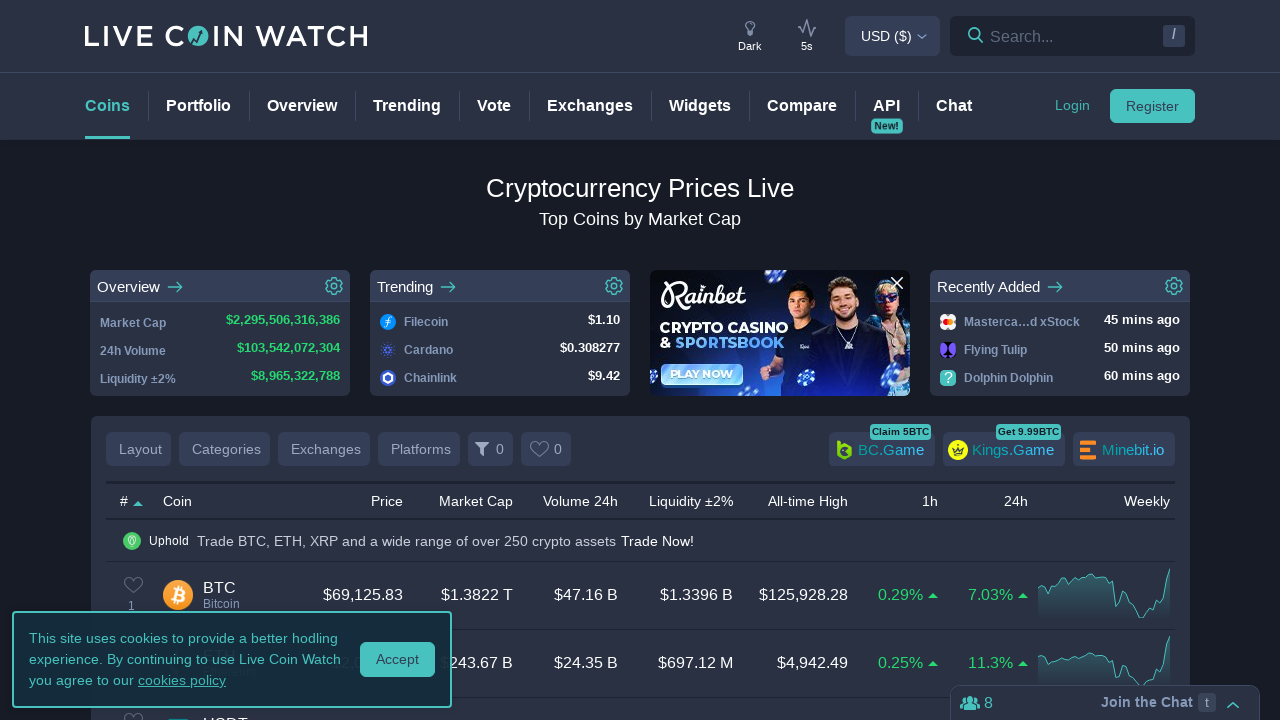

Reloaded the page to ensure fresh cryptocurrency data
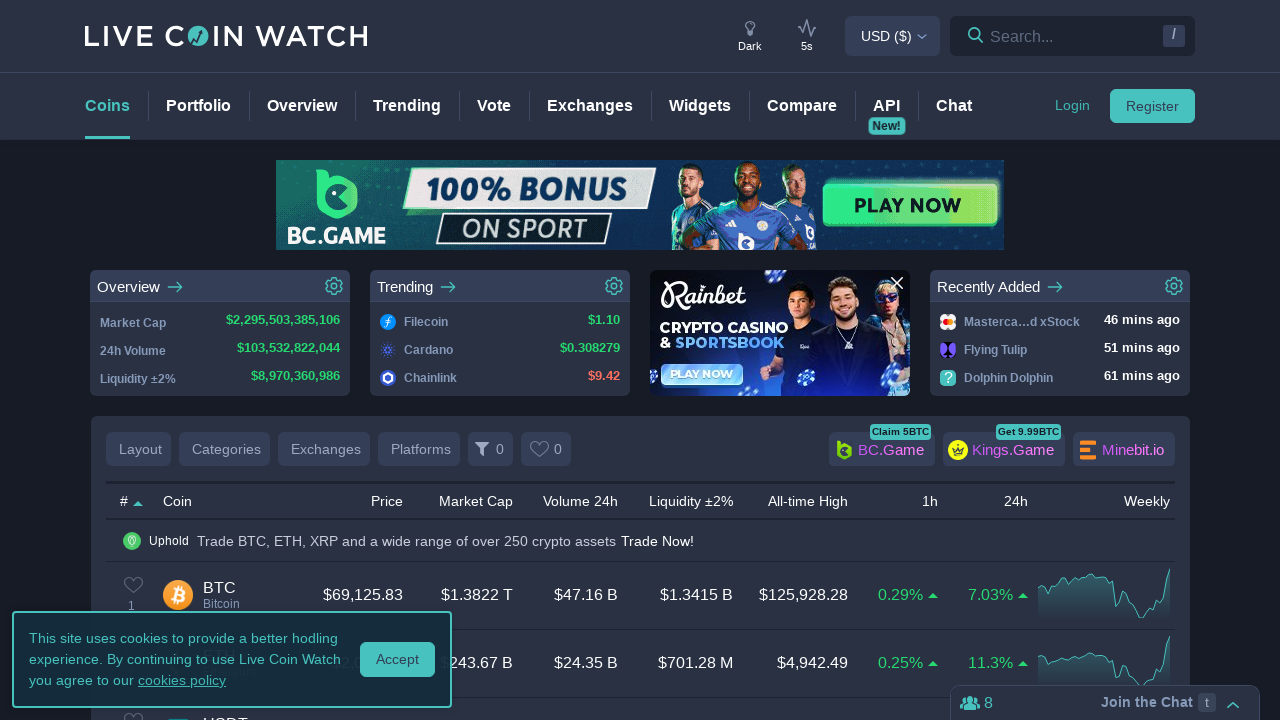

Waited for the Live Crypto Prices table to fully load
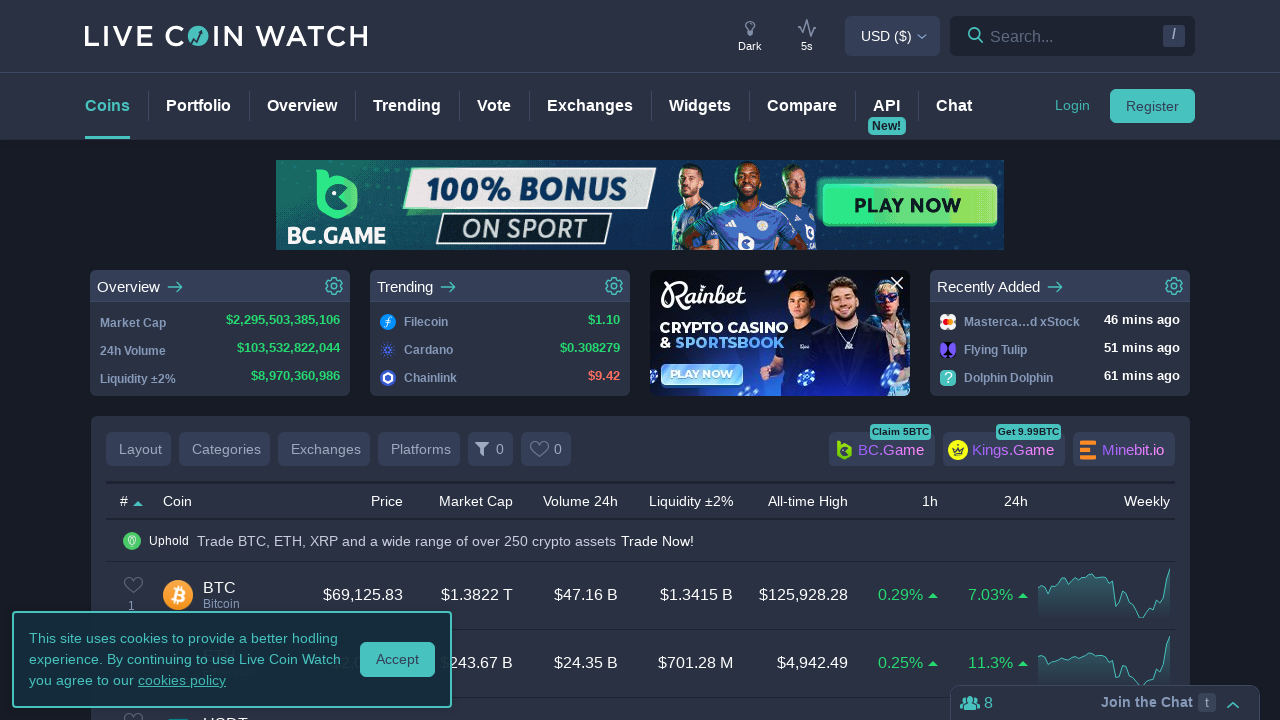

Clicked on the '1h' column header to sort by 1-hour percentage change at (930, 501) on (//span[.='1h'])[1]
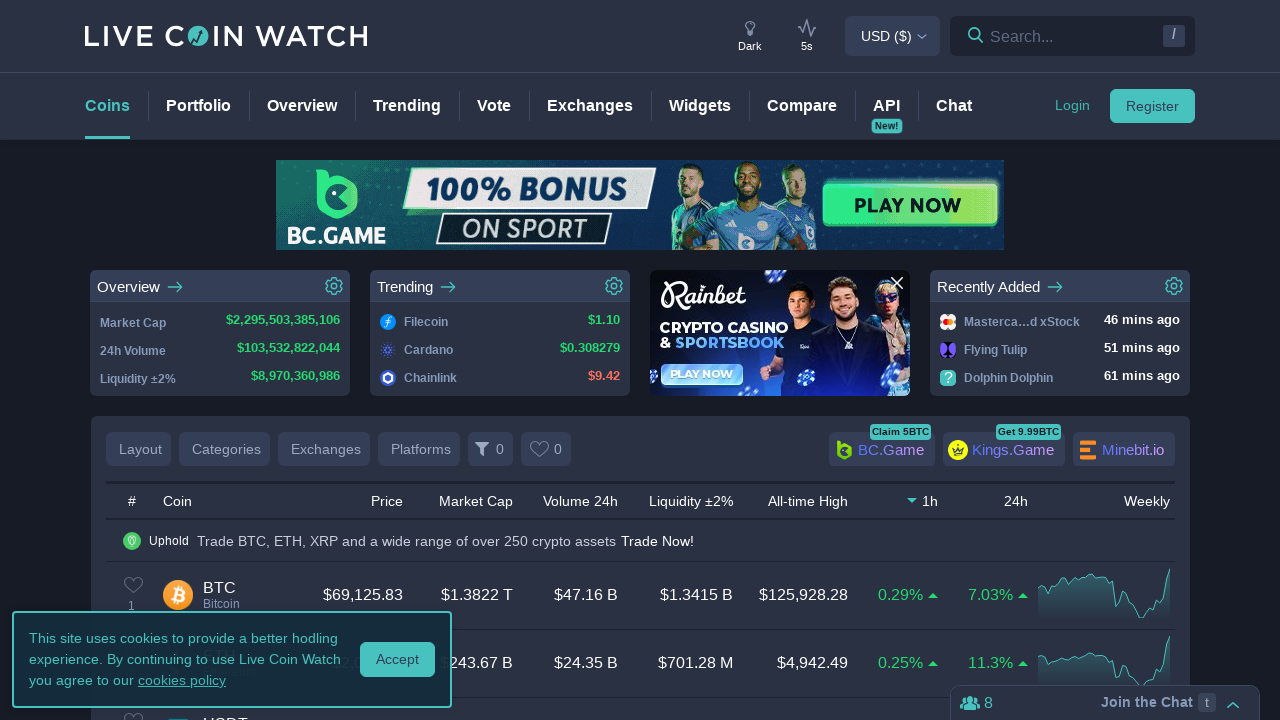

Waited 2 seconds for sorting to complete
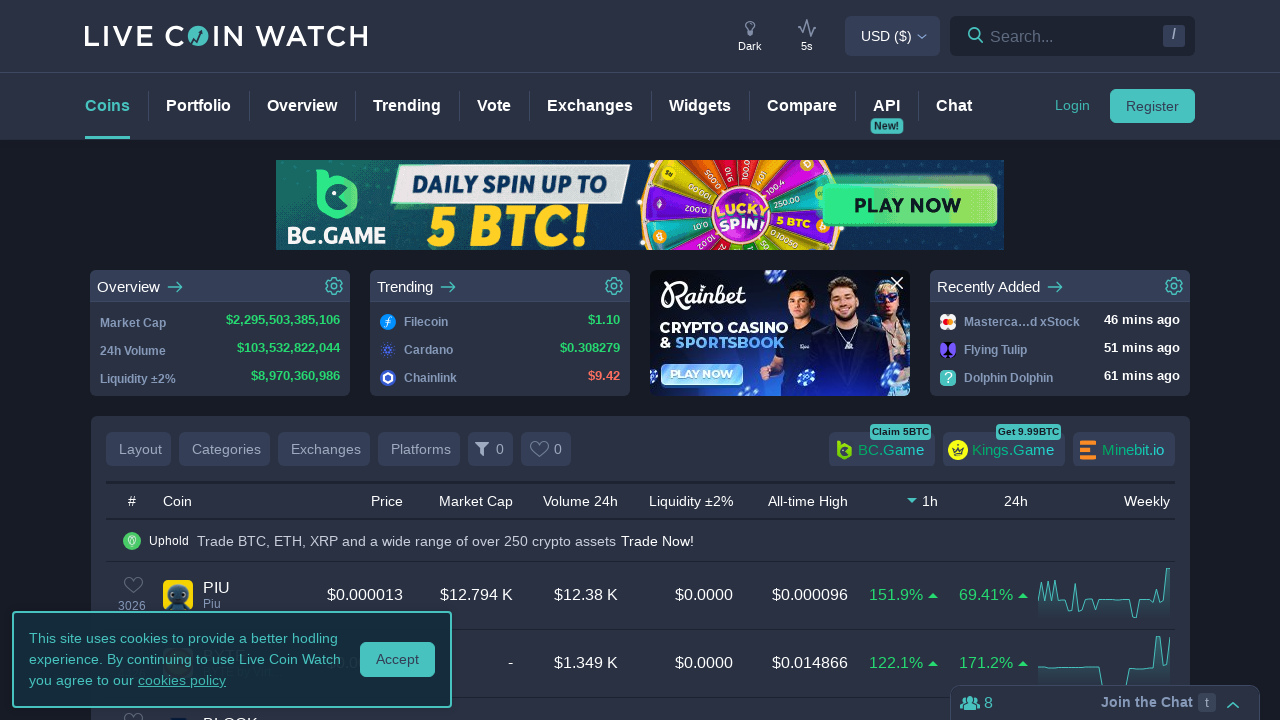

Verified that the table has been sorted by confirming sorted rows are present
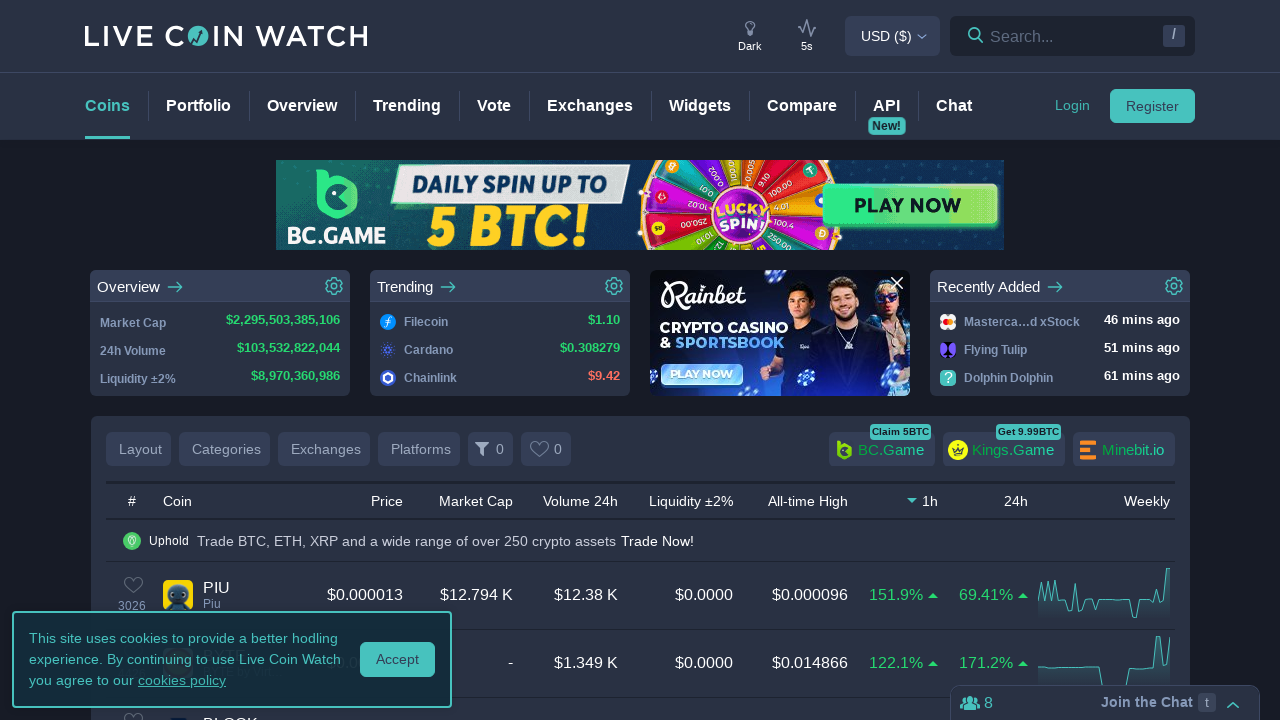

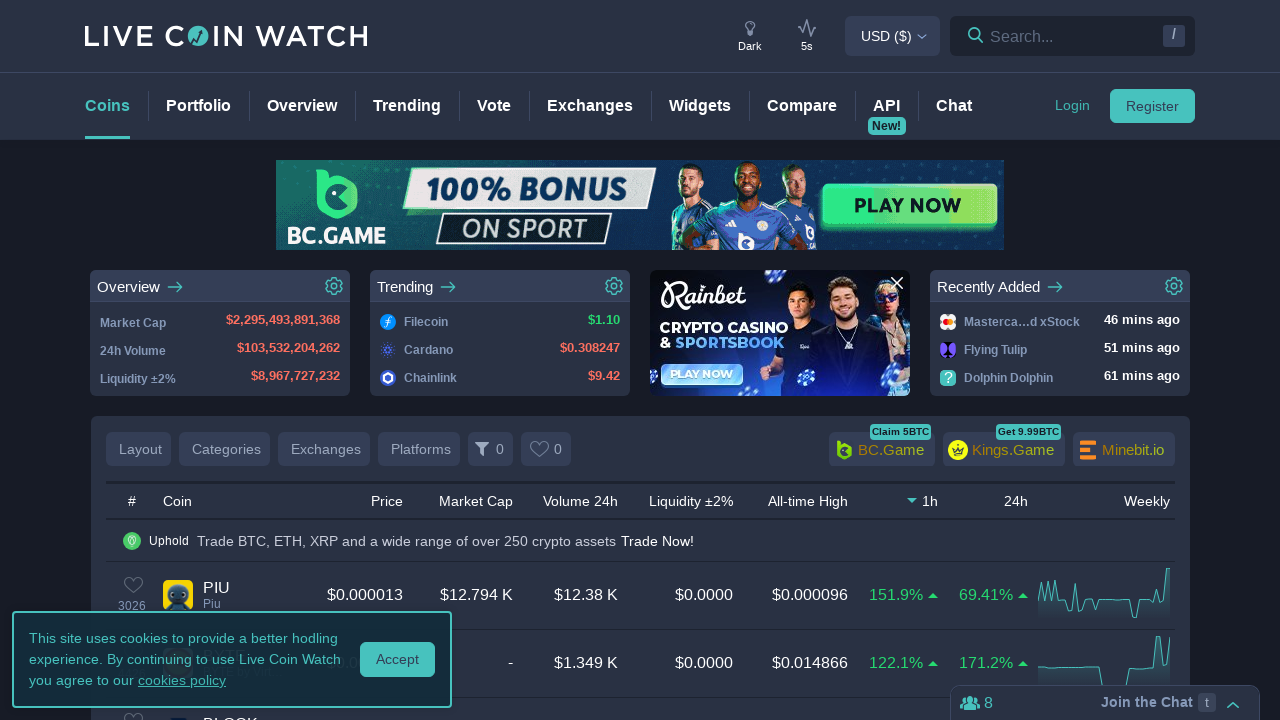